Navigates to the Tokero homepage and verifies that the page title contains "TOKERO"

Starting URL: https://tokero.com/

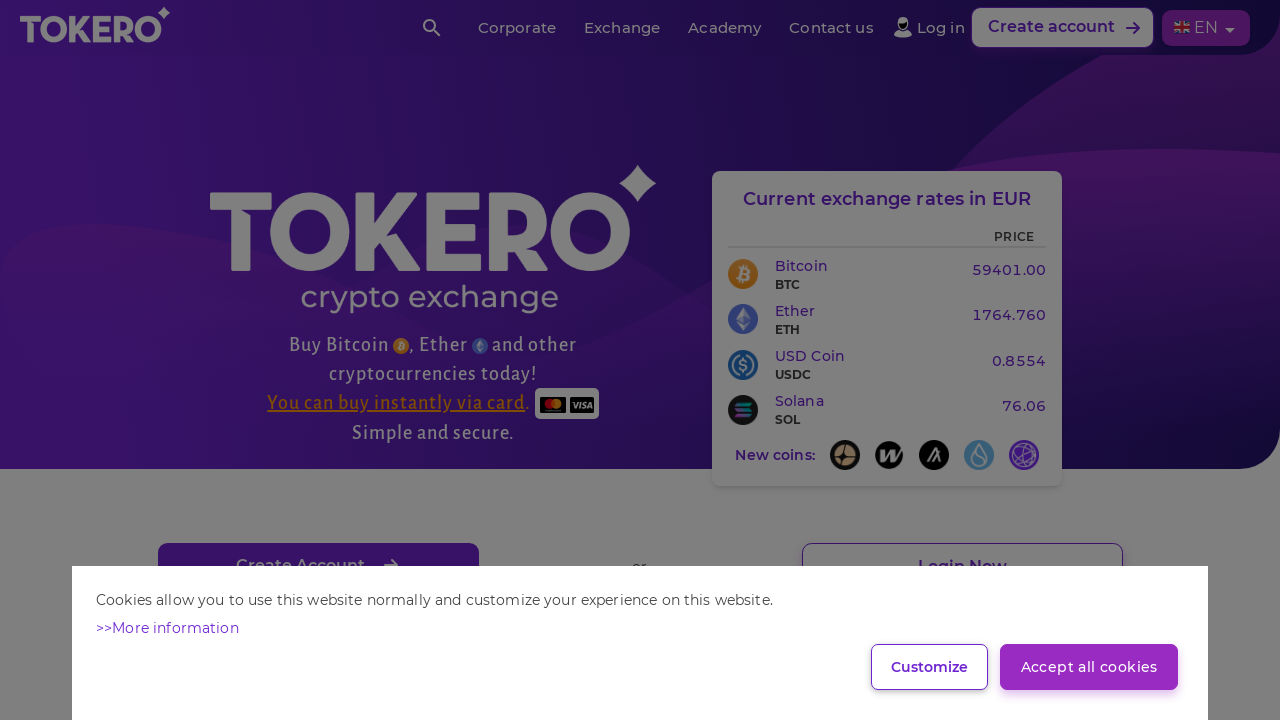

Navigated to Tokero homepage
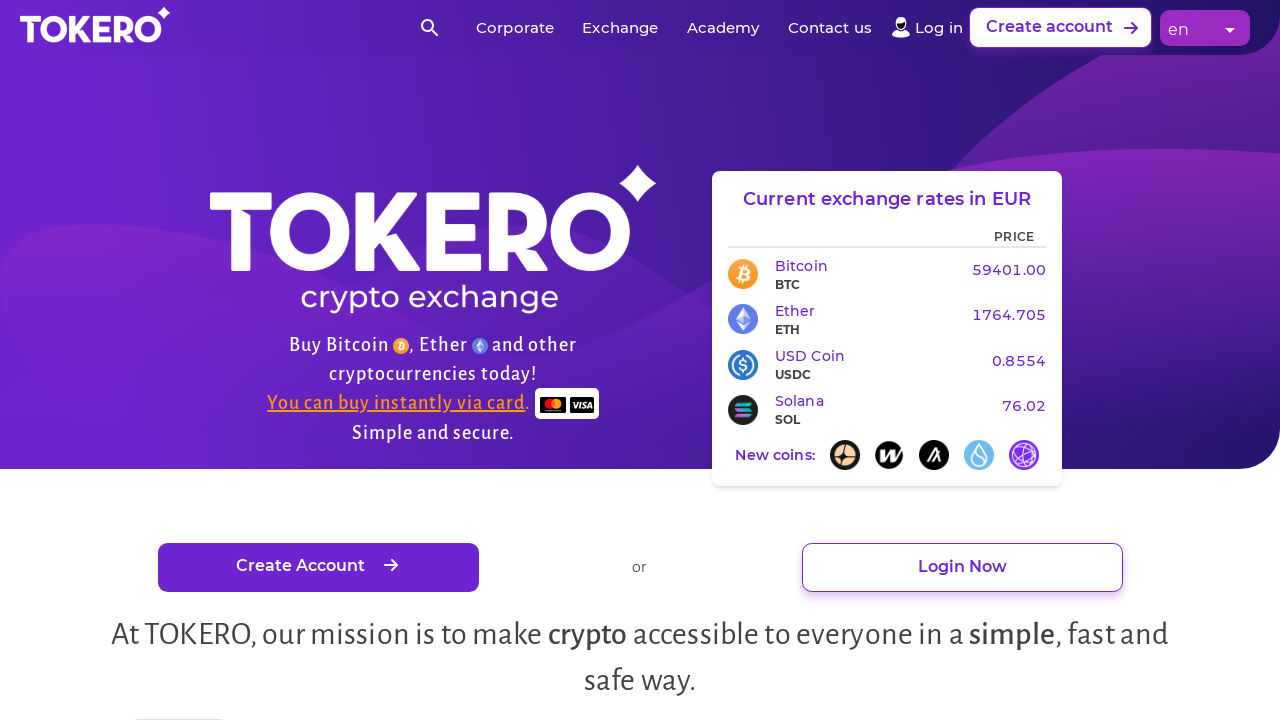

Page loaded and DOM content rendered
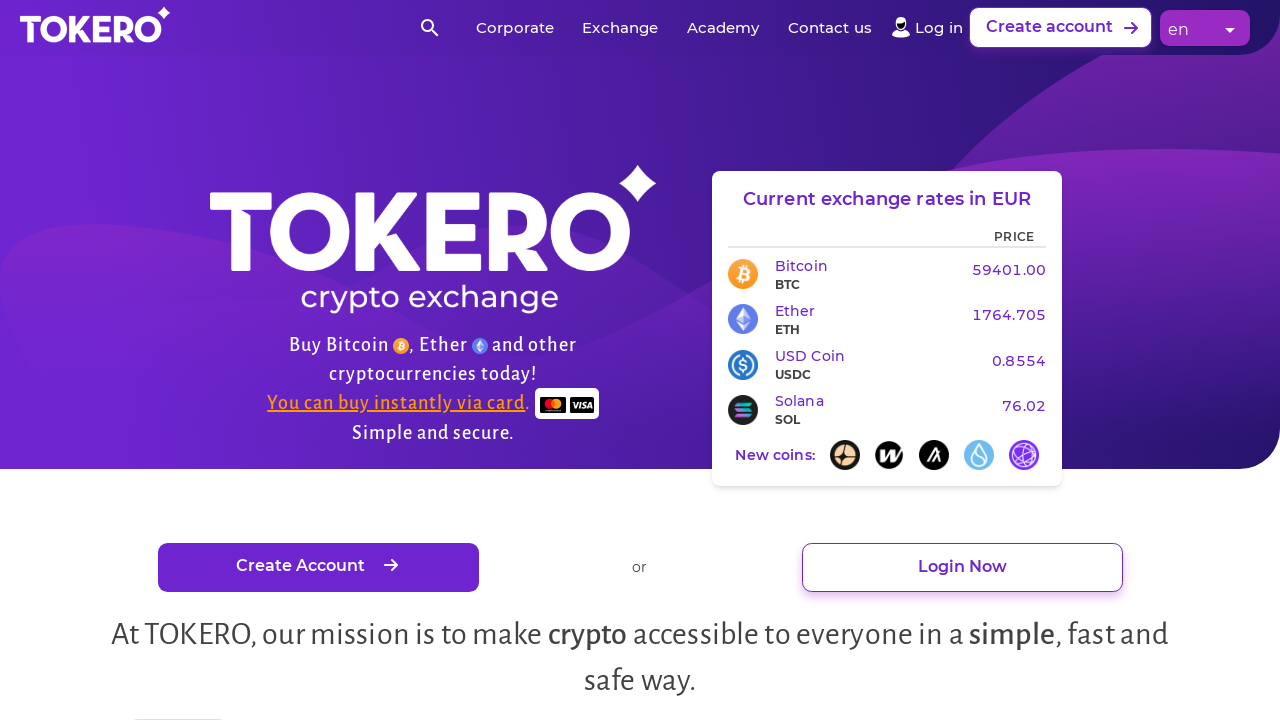

Retrieved page title: 'Cryptocurrencies Exchange Platform | Crypto Trends & Market Insights | TOKERO'
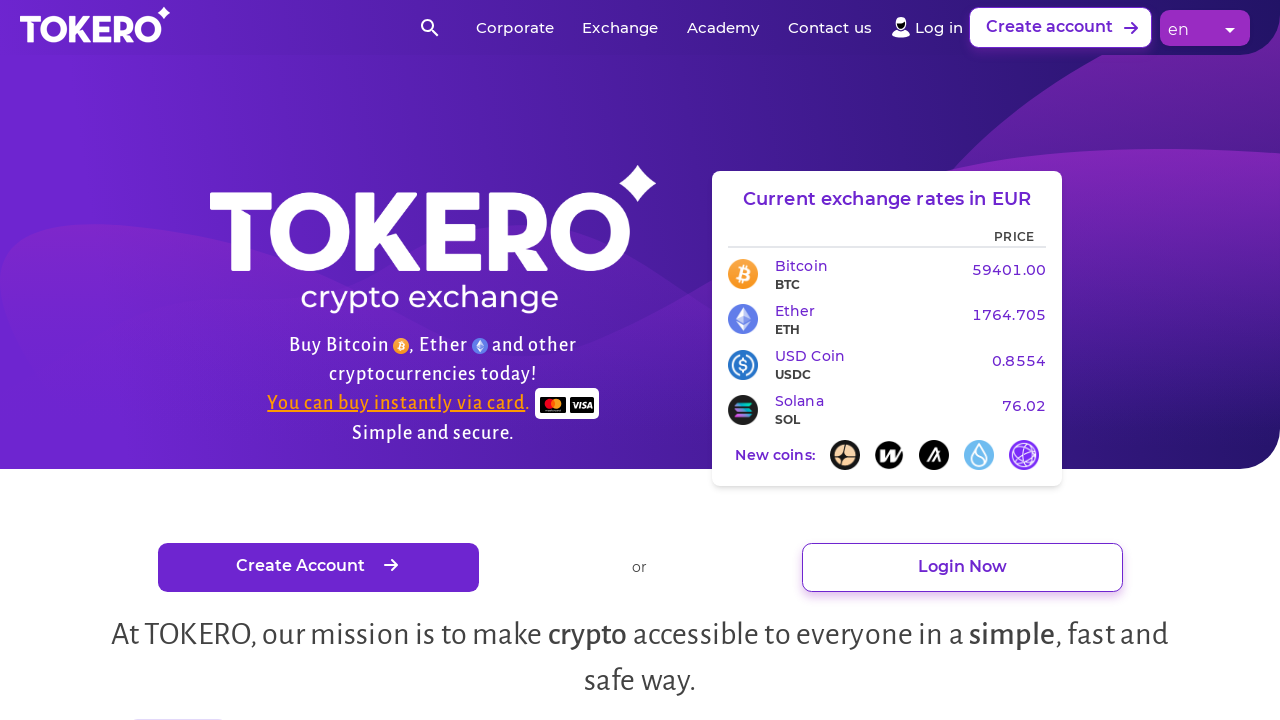

Verified that page title contains 'TOKERO'
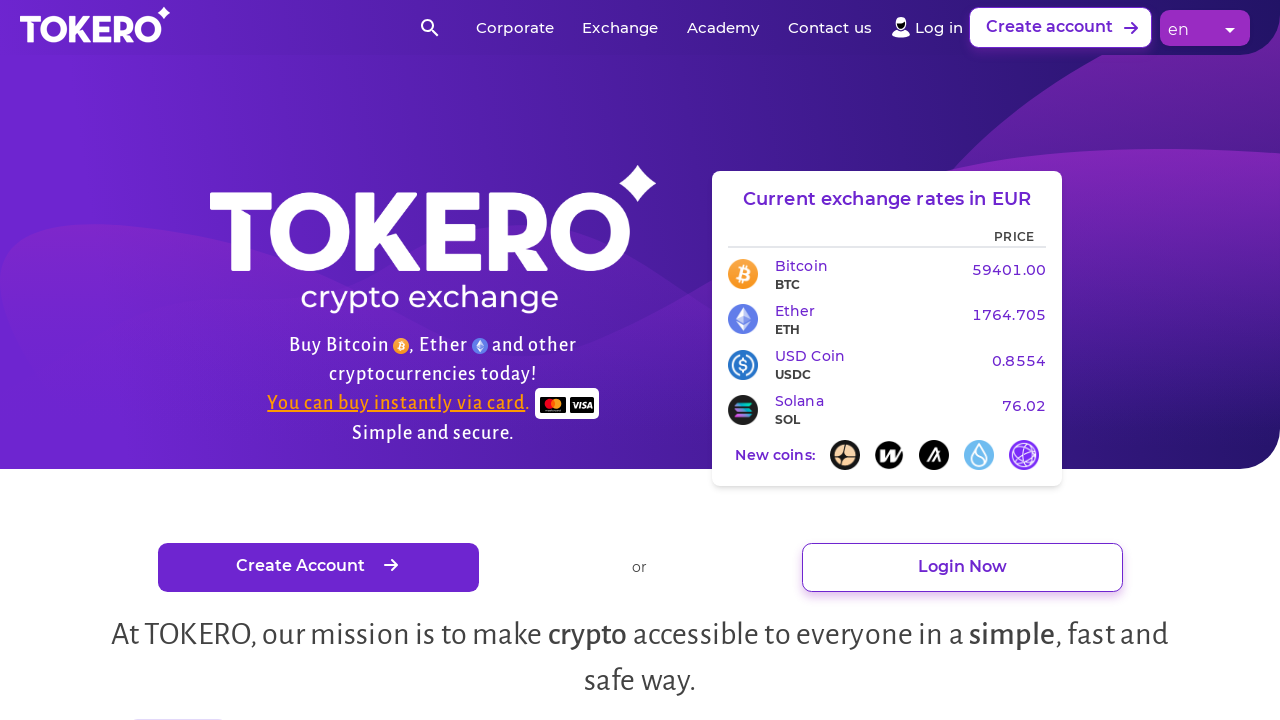

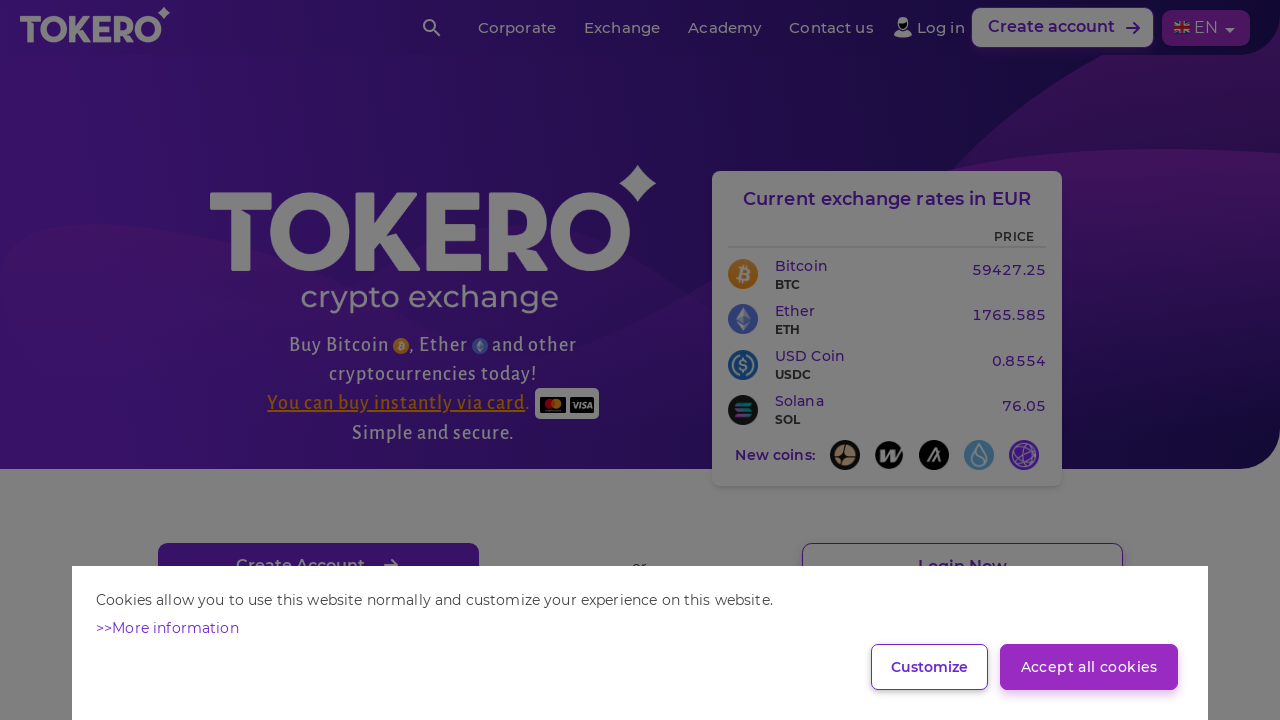